Opens the Rahul Shetty Academy website and retrieves the page title and current URL

Starting URL: https://rahulshettyacademy.com

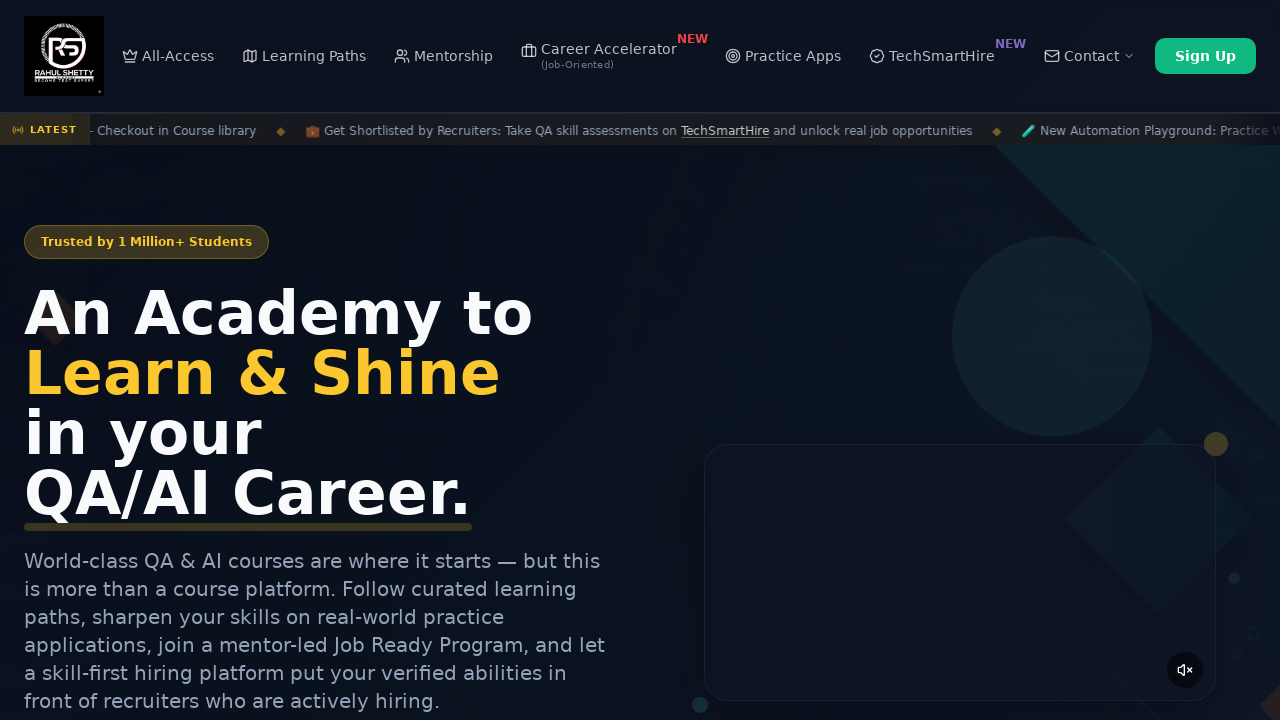

Waited for page to load (domcontentloaded state)
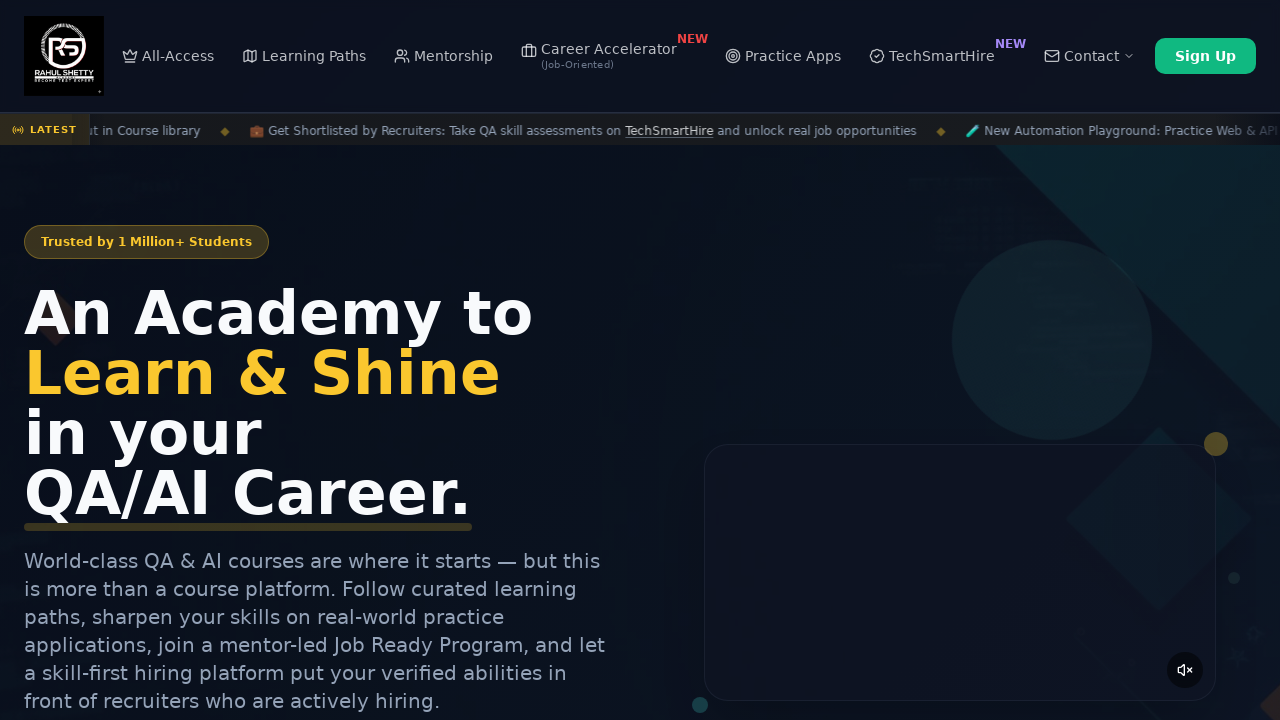

Retrieved page title: Rahul Shetty Academy | QA Automation, Playwright, AI Testing & Online Training
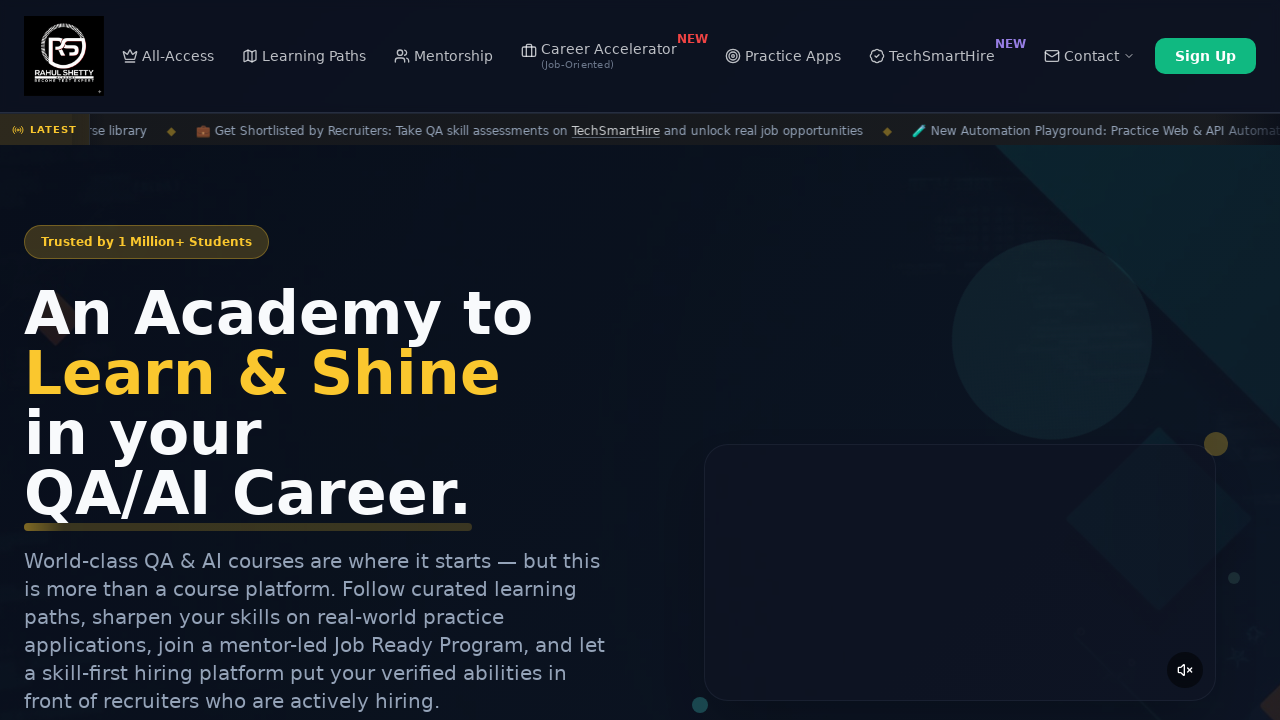

Retrieved current URL: https://rahulshettyacademy.com/
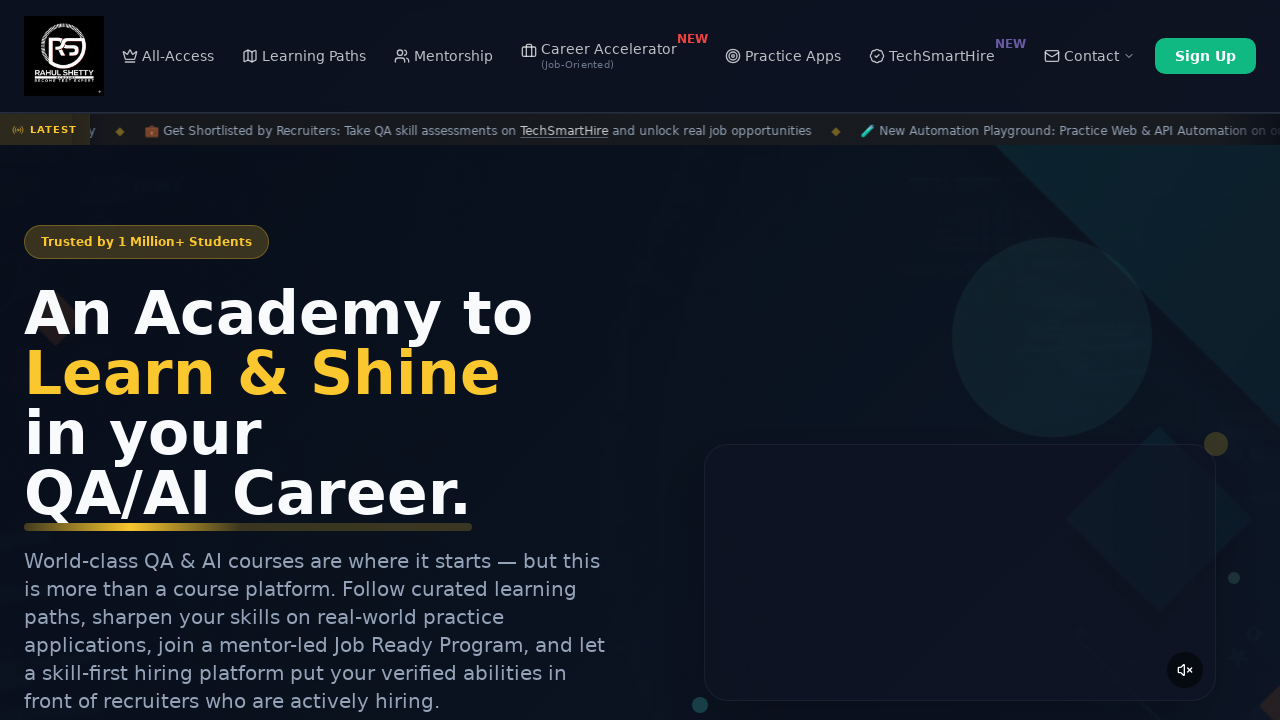

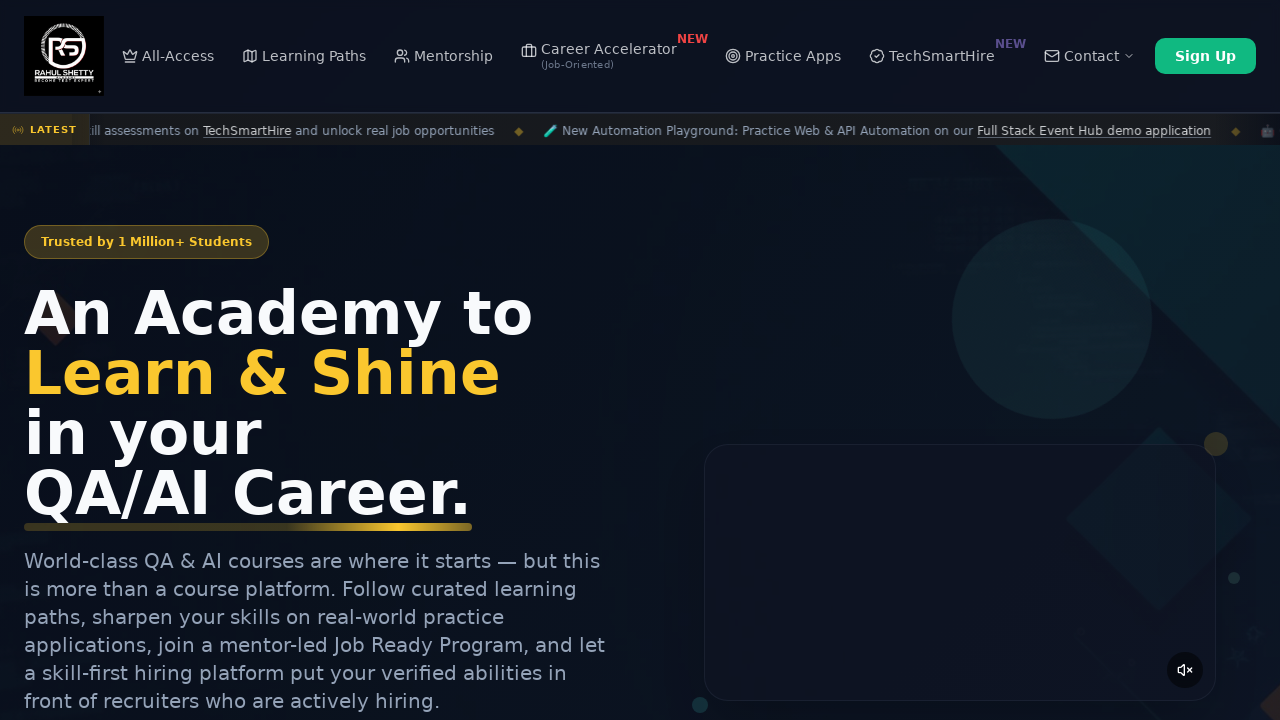